Navigates to a product listing page and continuously loads more items by clicking the "Load More" button until all products are displayed

Starting URL: https://www.febriiluminacion.com/productos/

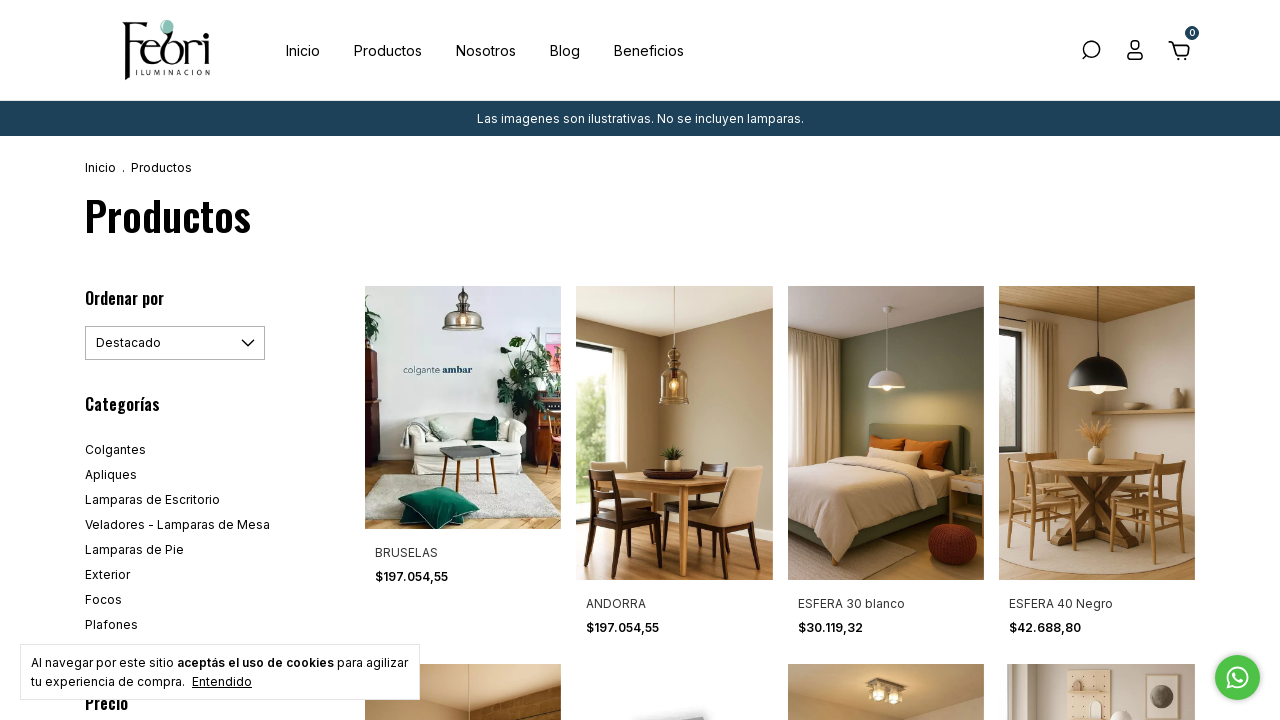

Scrolled to bottom of page to trigger lazy loading
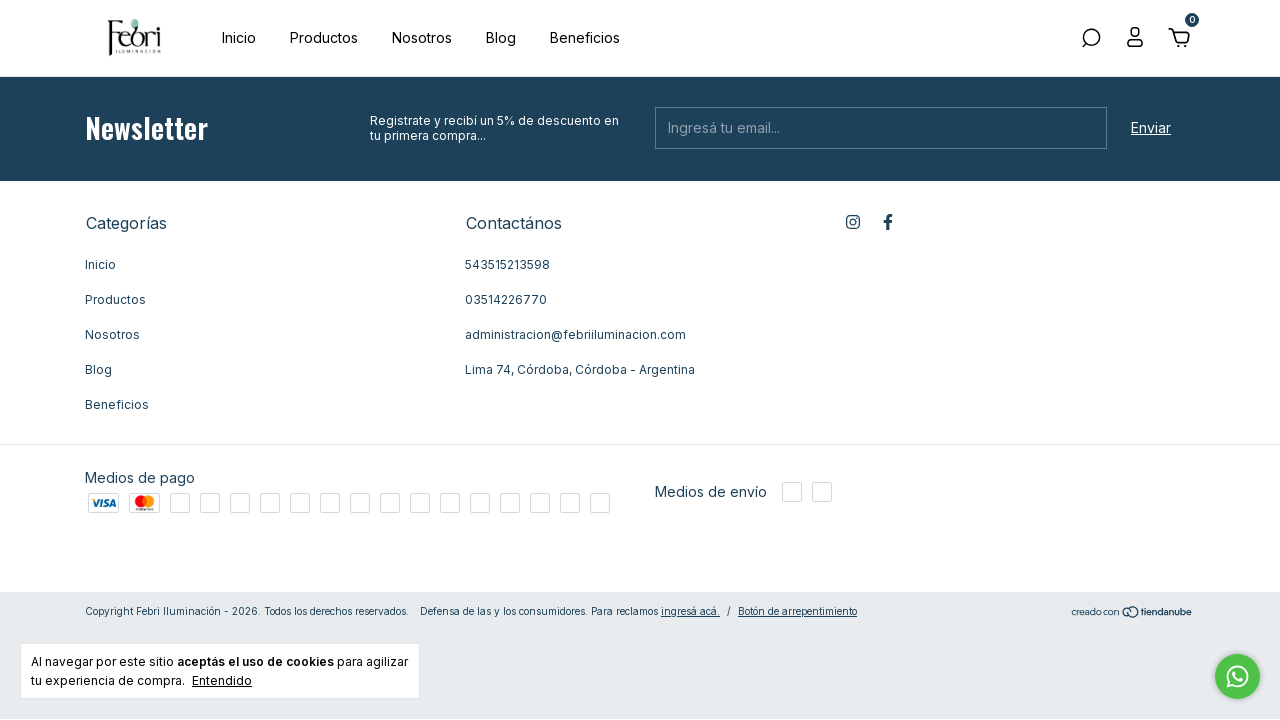

Waited 1 second for content to load
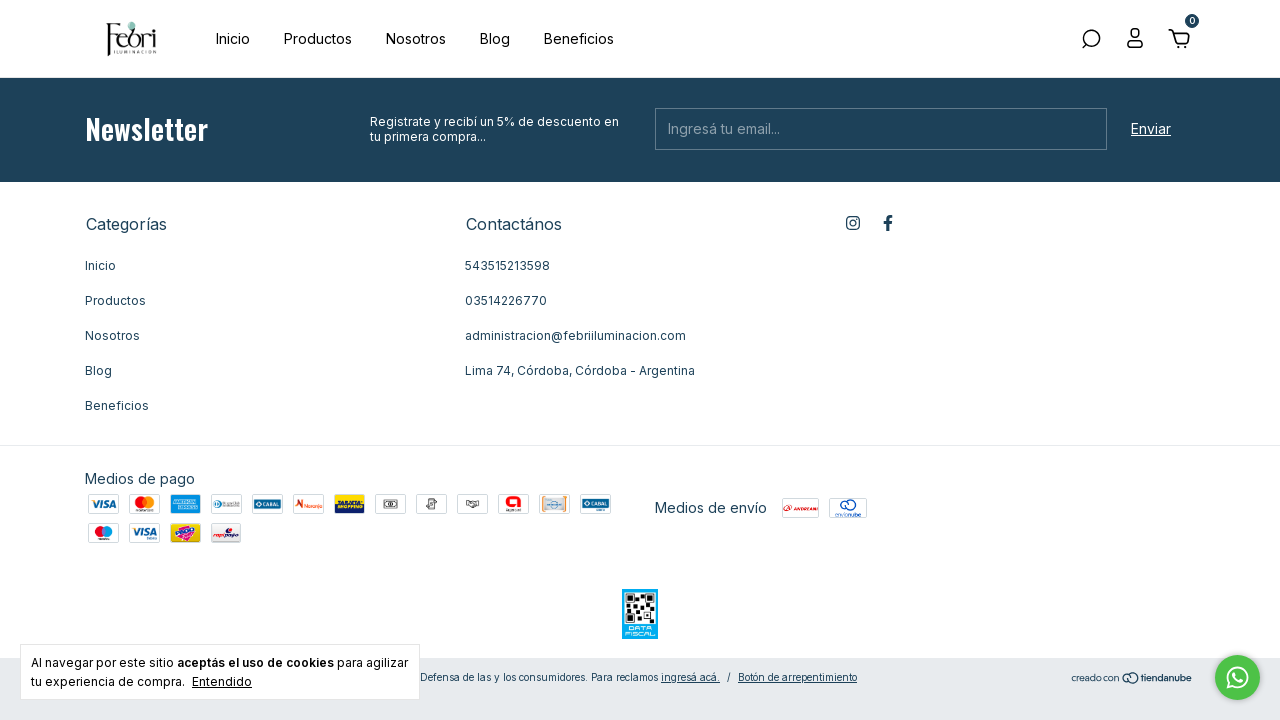

Located 'Load More' button
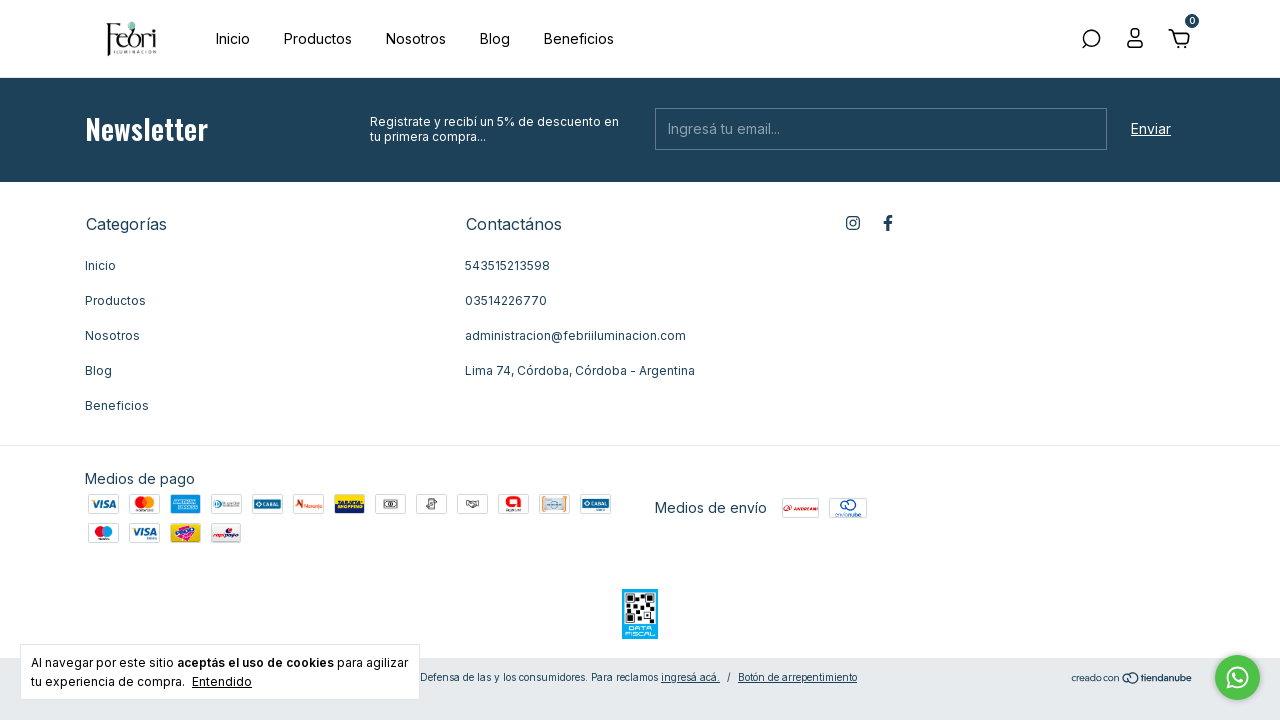

Load More button not found or no more items to load - exiting loop
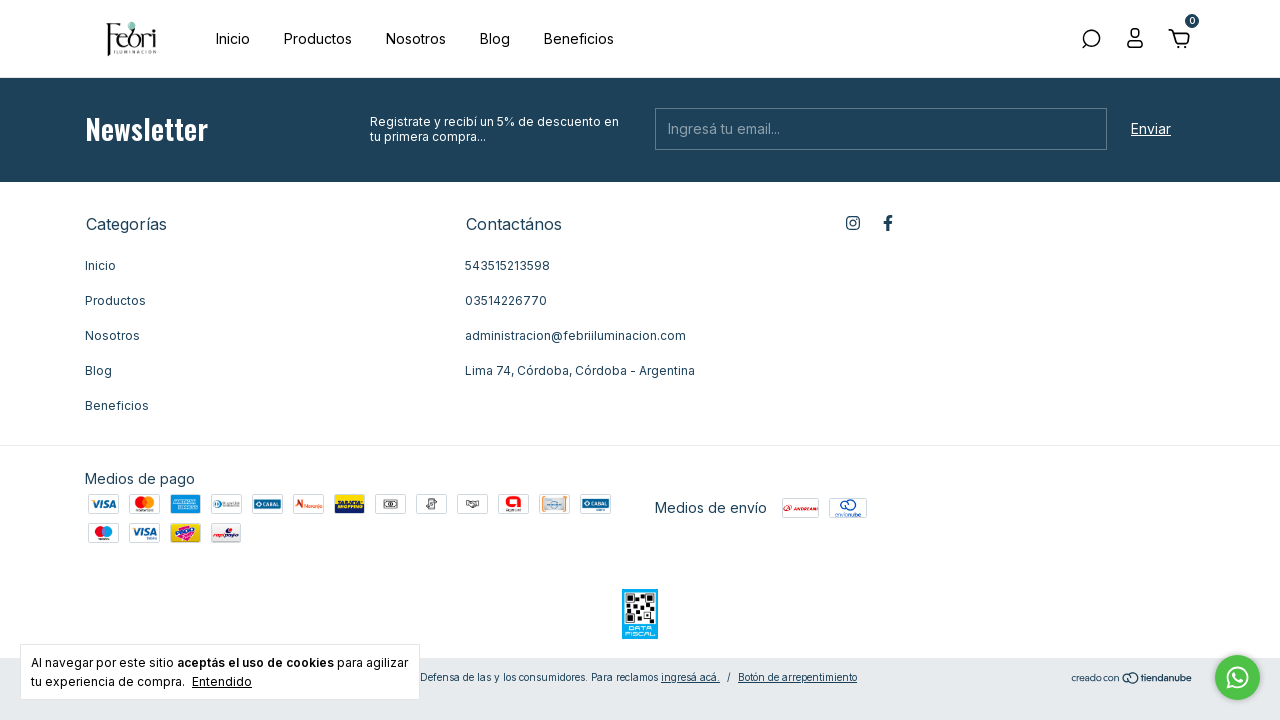

Waited 5 seconds for all items to be fully loaded
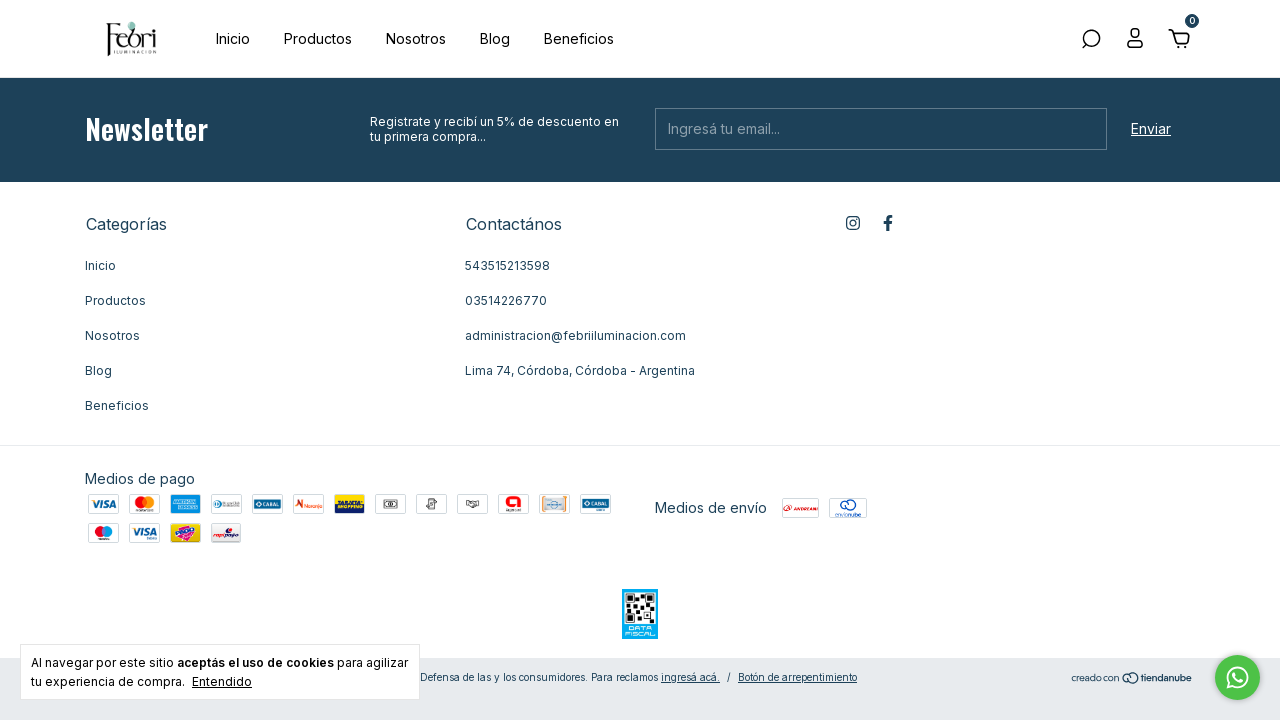

Verified that product items are present on the page
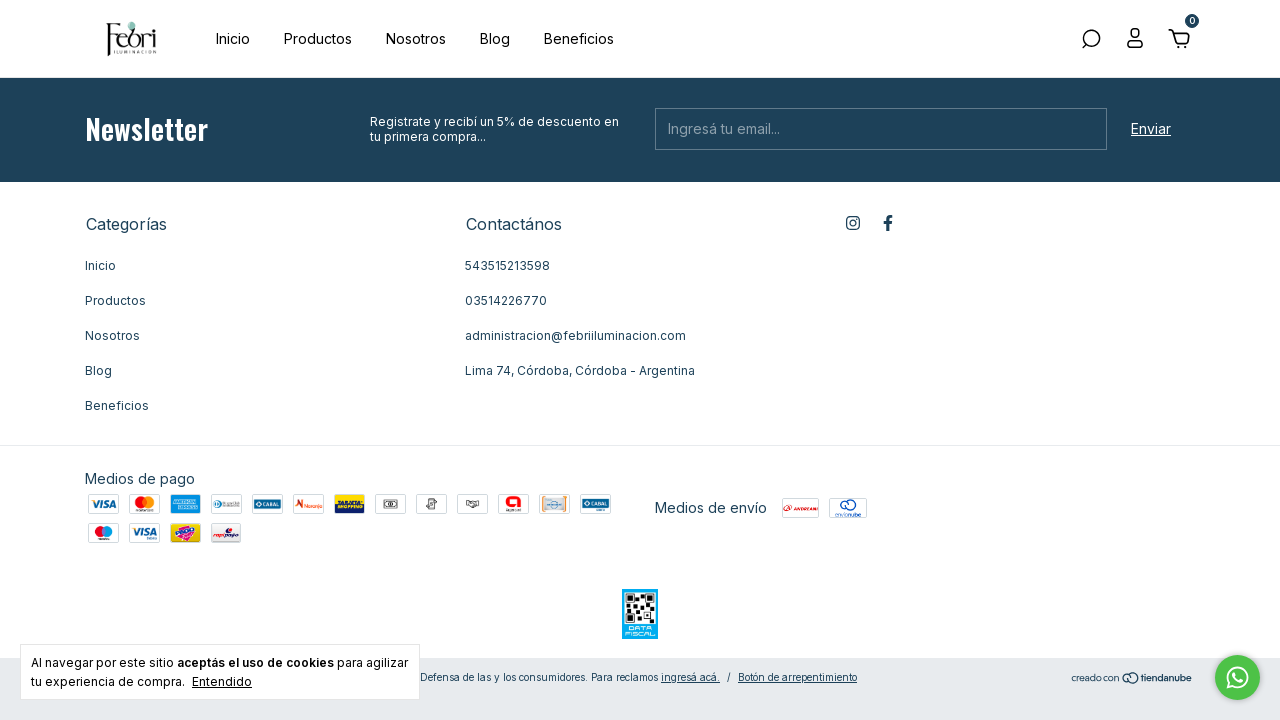

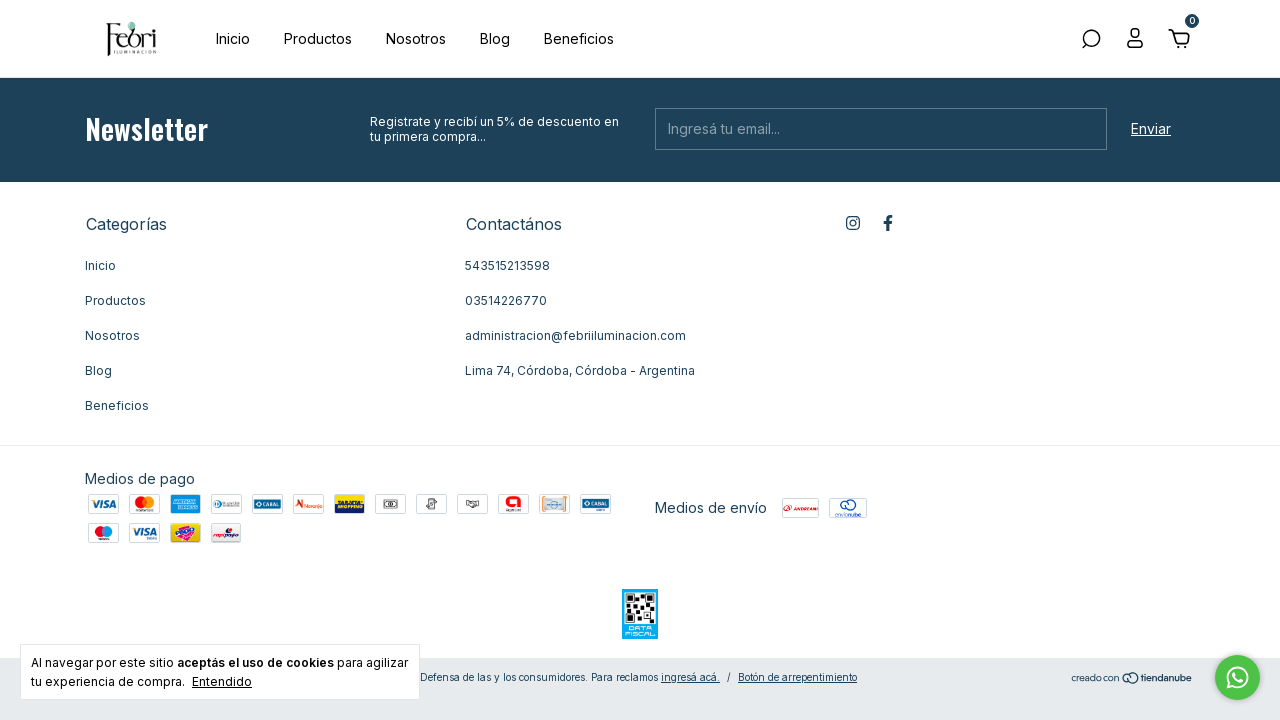